Tests JavaScript confirm dialog by triggering it and dismissing/canceling it

Starting URL: https://the-internet.herokuapp.com/javascript_alerts

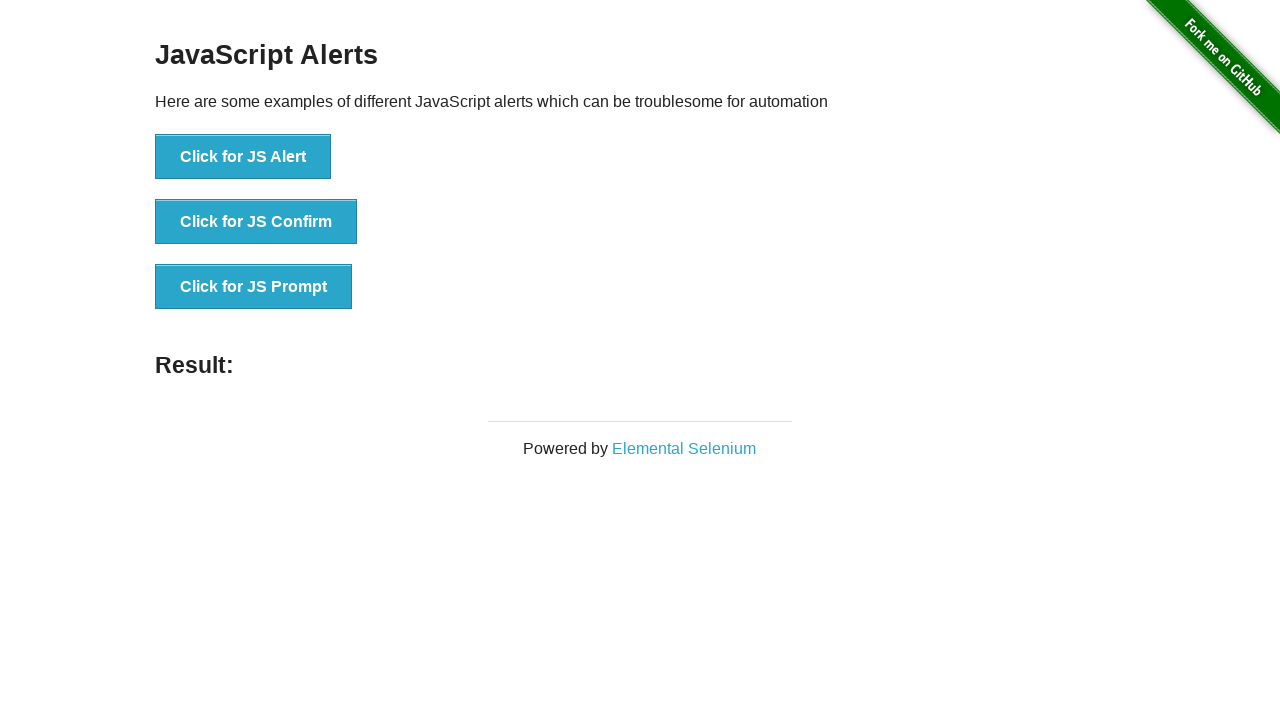

Set up dialog handler to dismiss confirm dialog
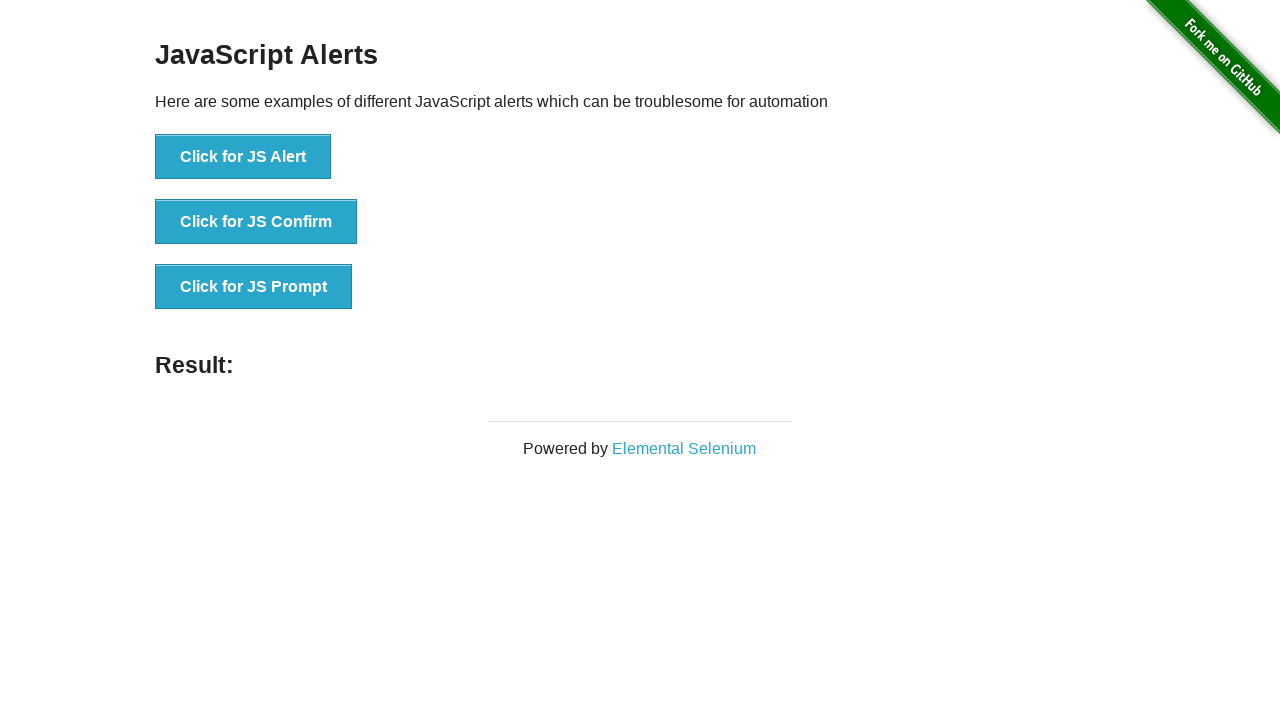

Clicked button to trigger JavaScript confirm dialog at (256, 222) on xpath=//button[@onclick='jsConfirm()']
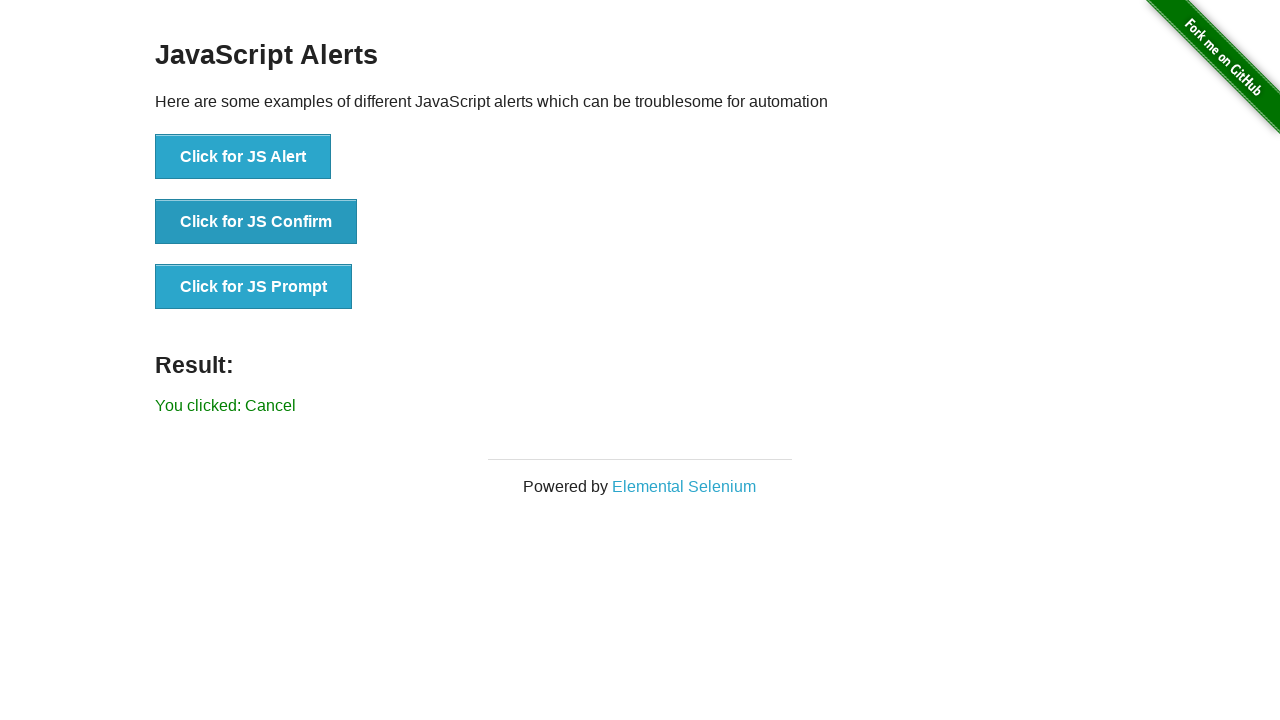

Verified result text shows 'You clicked: Cancel' after dismissing confirm dialog
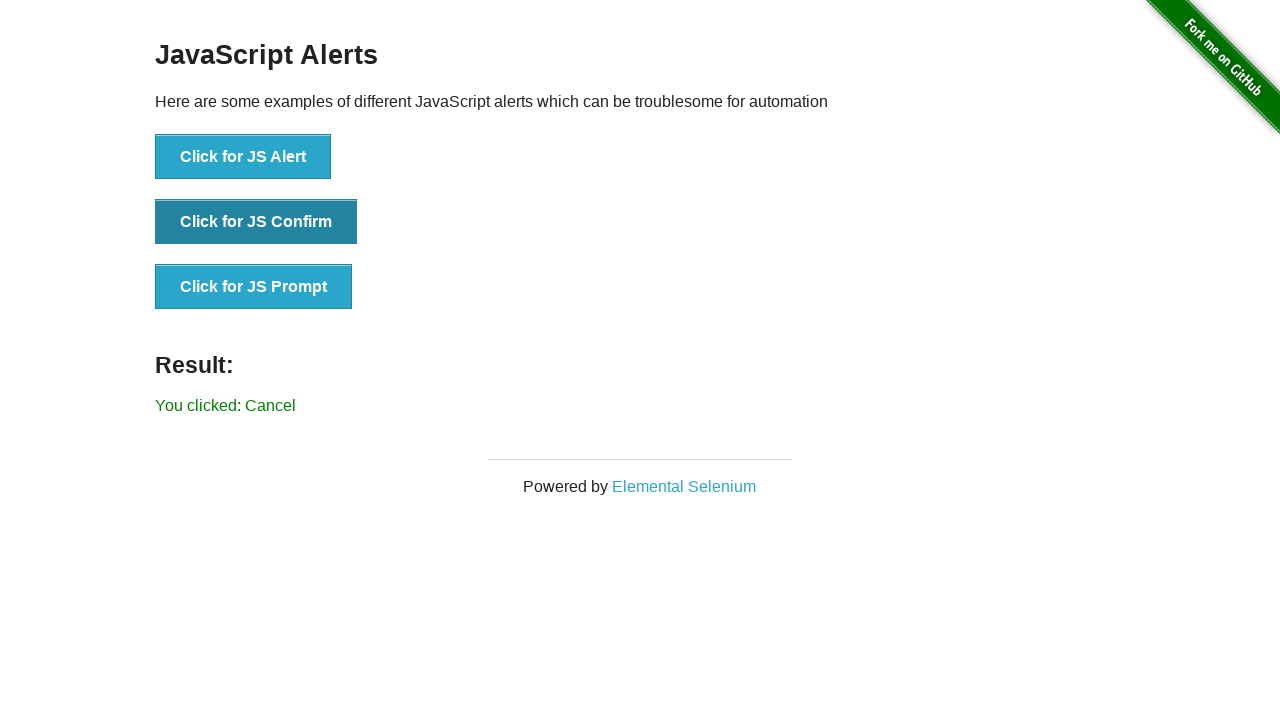

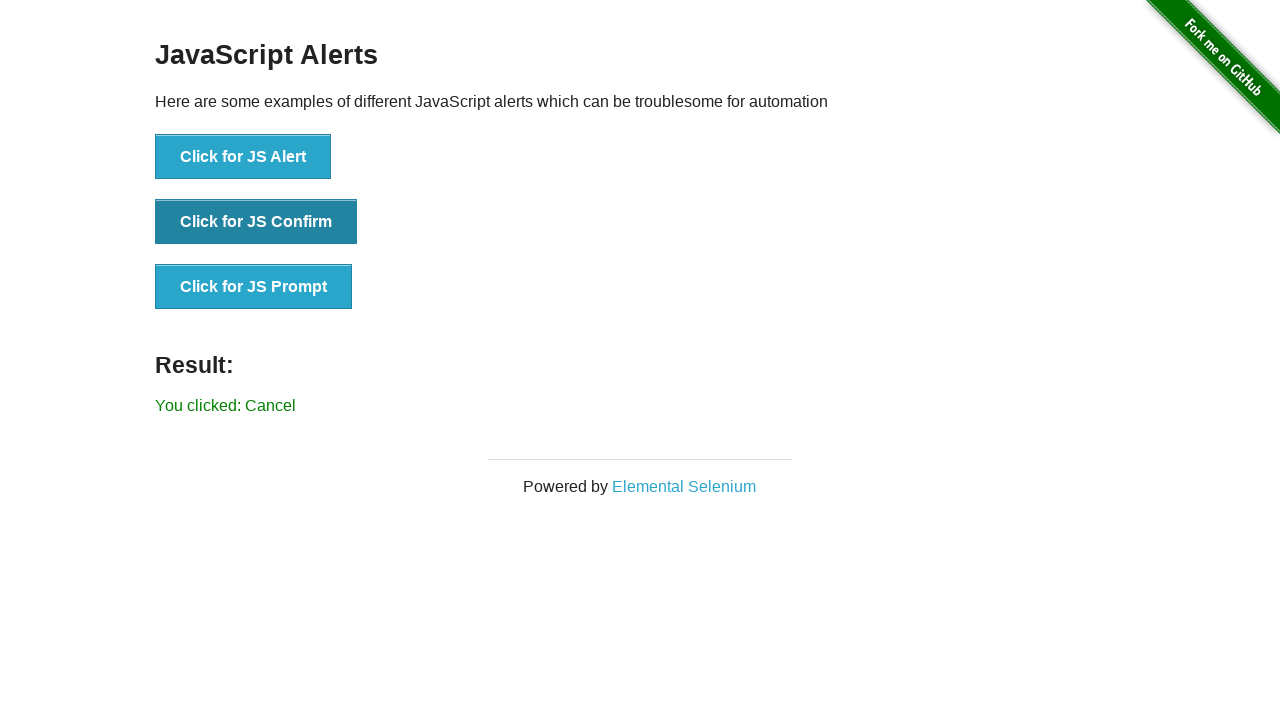